Navigates to Rahul Shetty Academy's Automation Practice page and verifies the page loads successfully

Starting URL: https://rahulshettyacademy.com/AutomationPractice/

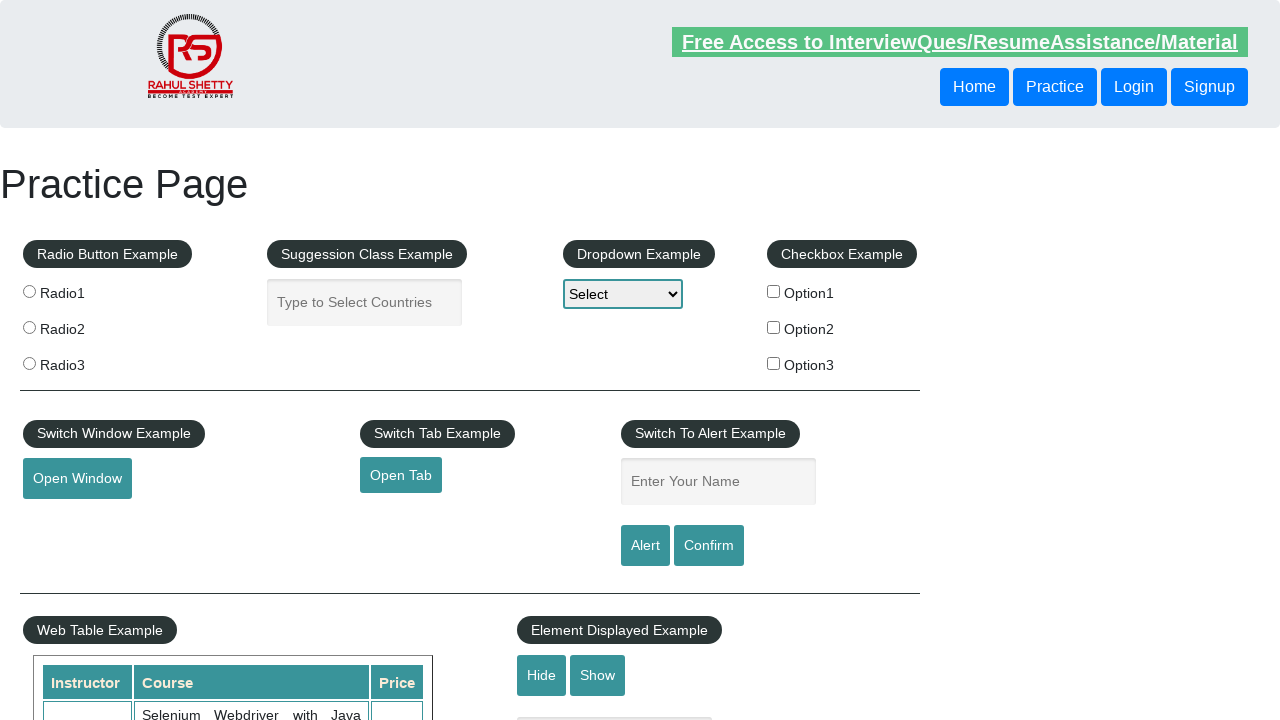

Waited for page DOM content to load
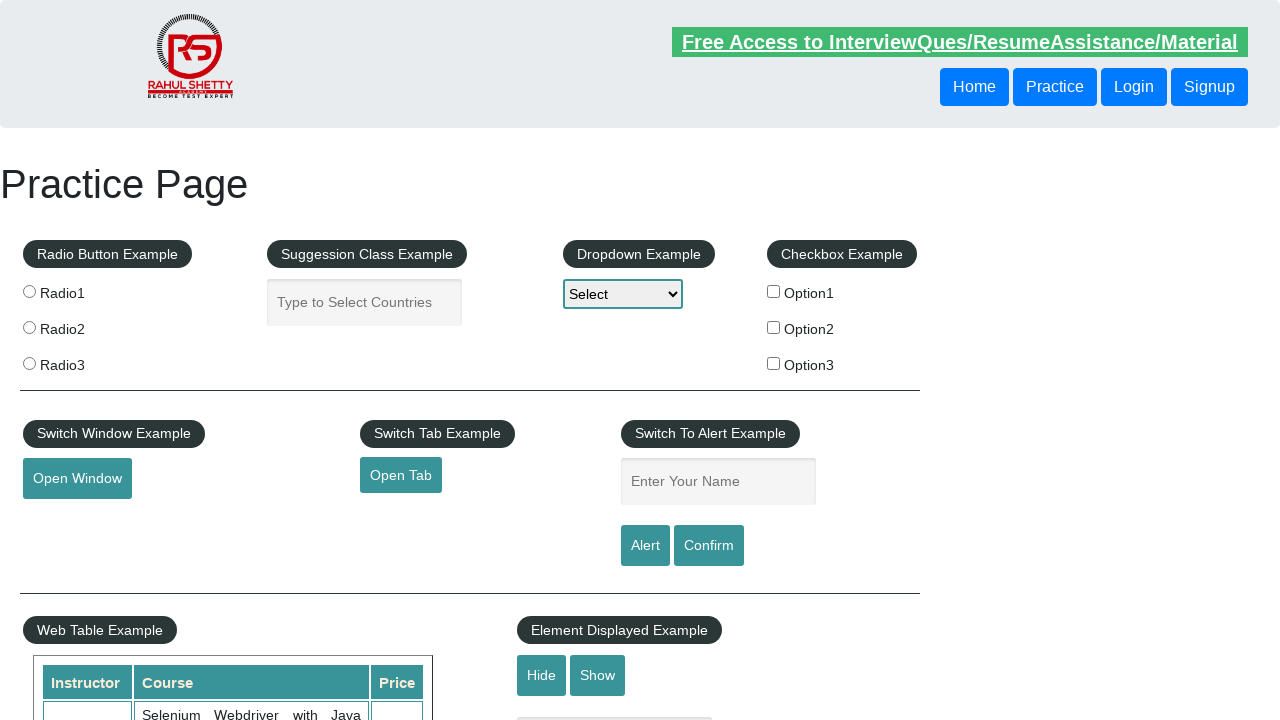

Verified body element loaded successfully
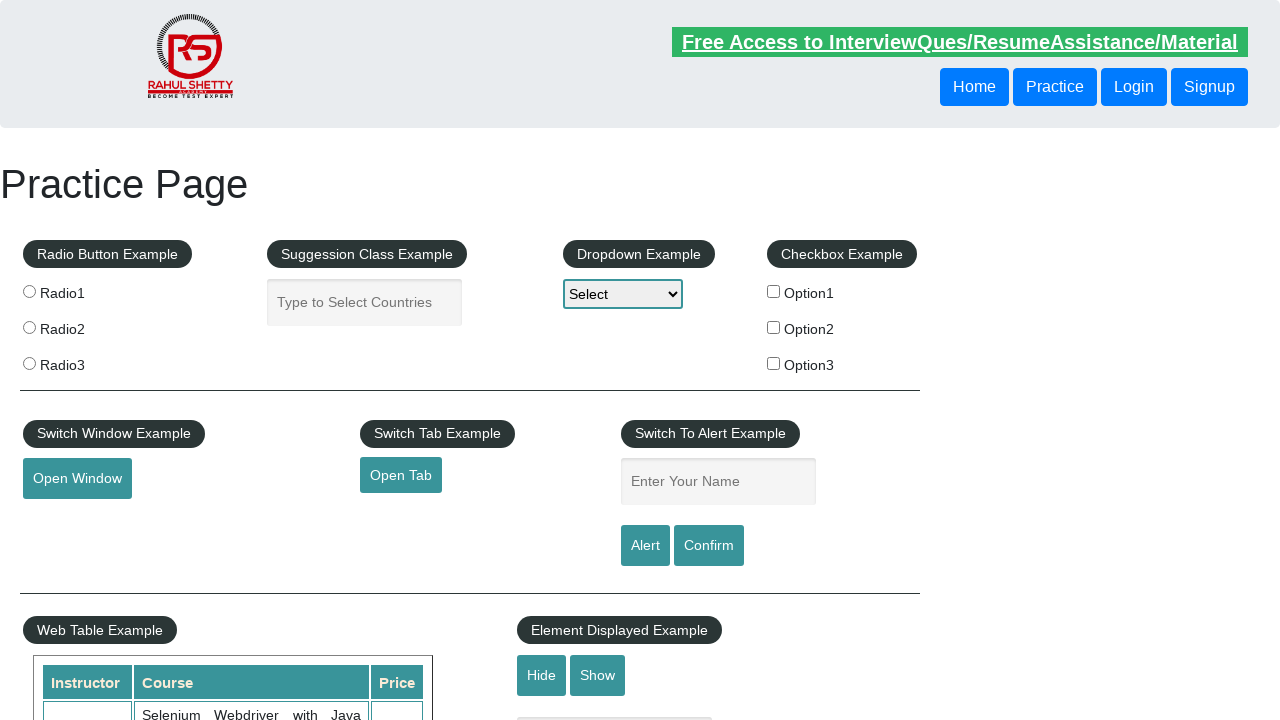

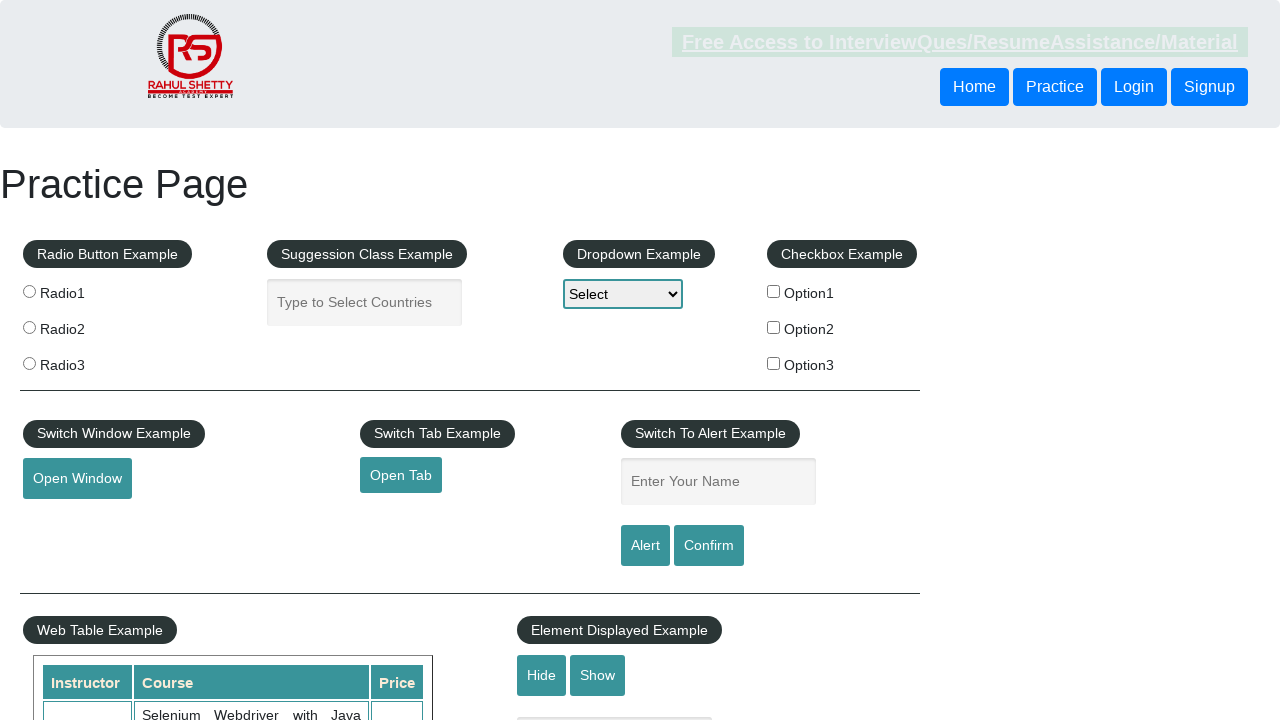